Tests browser alert handling by clicking a confirm button, accepting the alert dialog, and then entering text into a textarea field

Starting URL: http://omayo.blogspot.com/

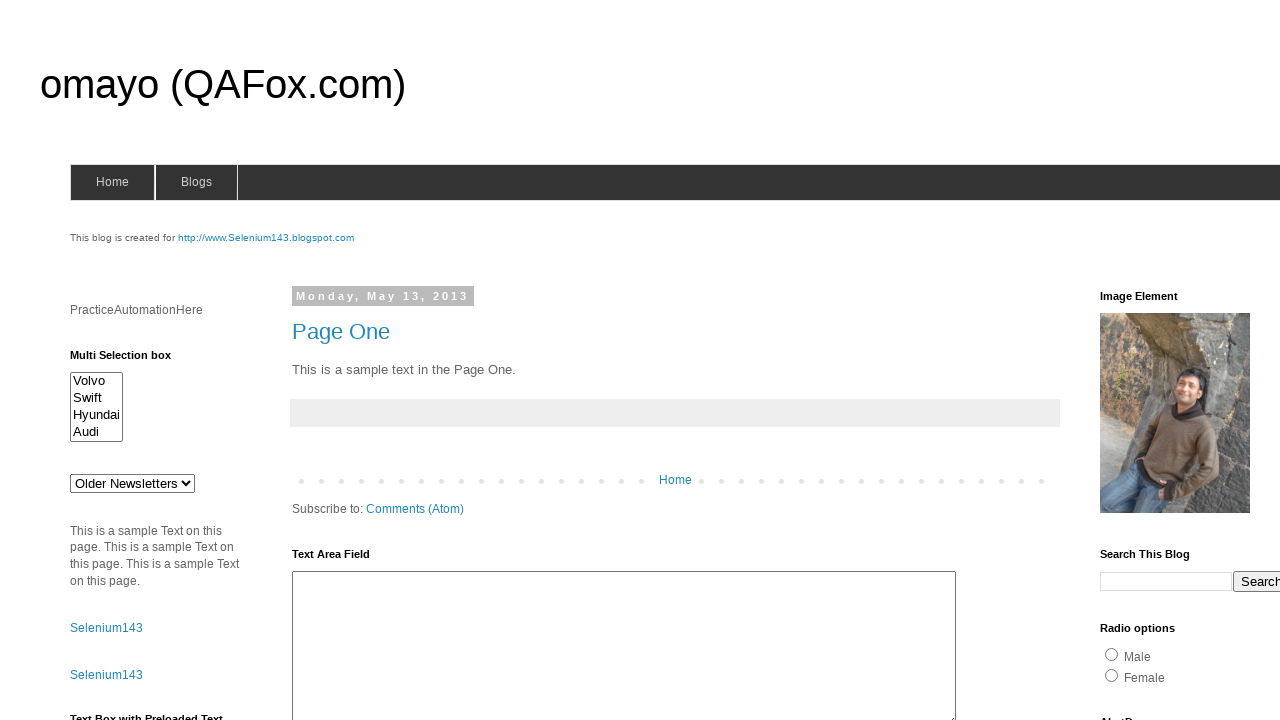

Set up dialog handler to accept alerts
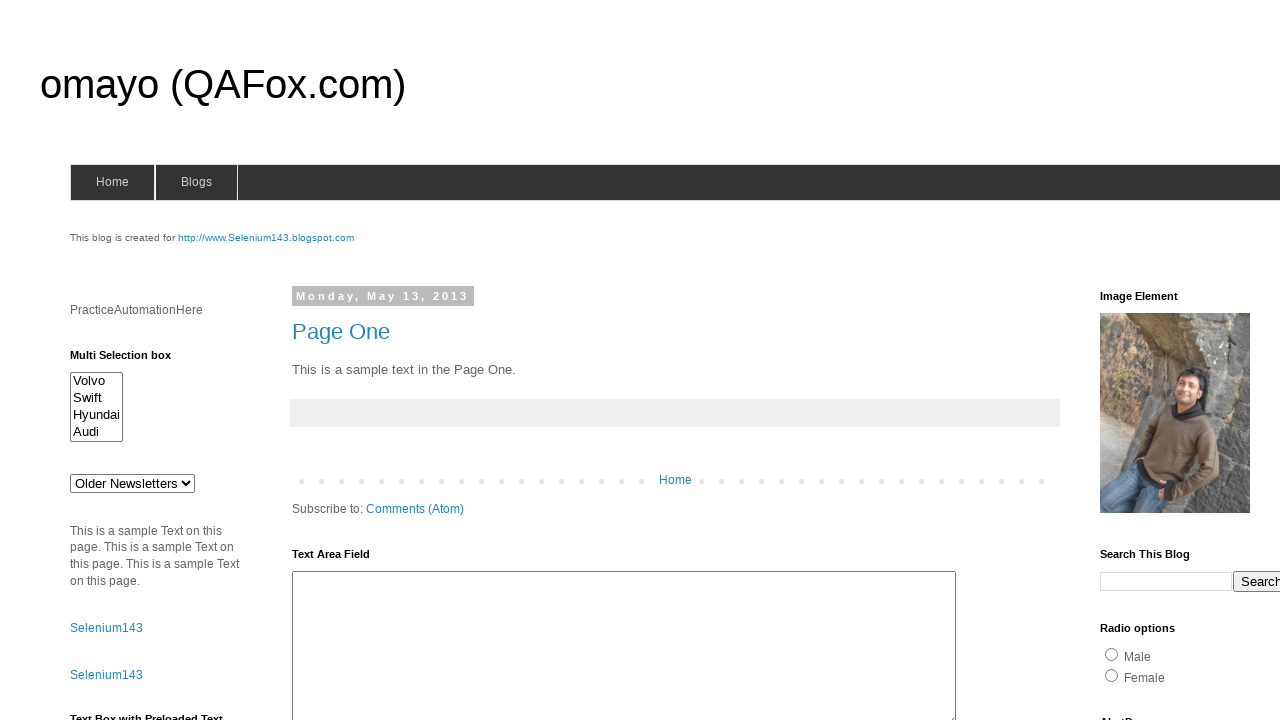

Clicked confirm button to trigger alert at (1155, 361) on #confirm
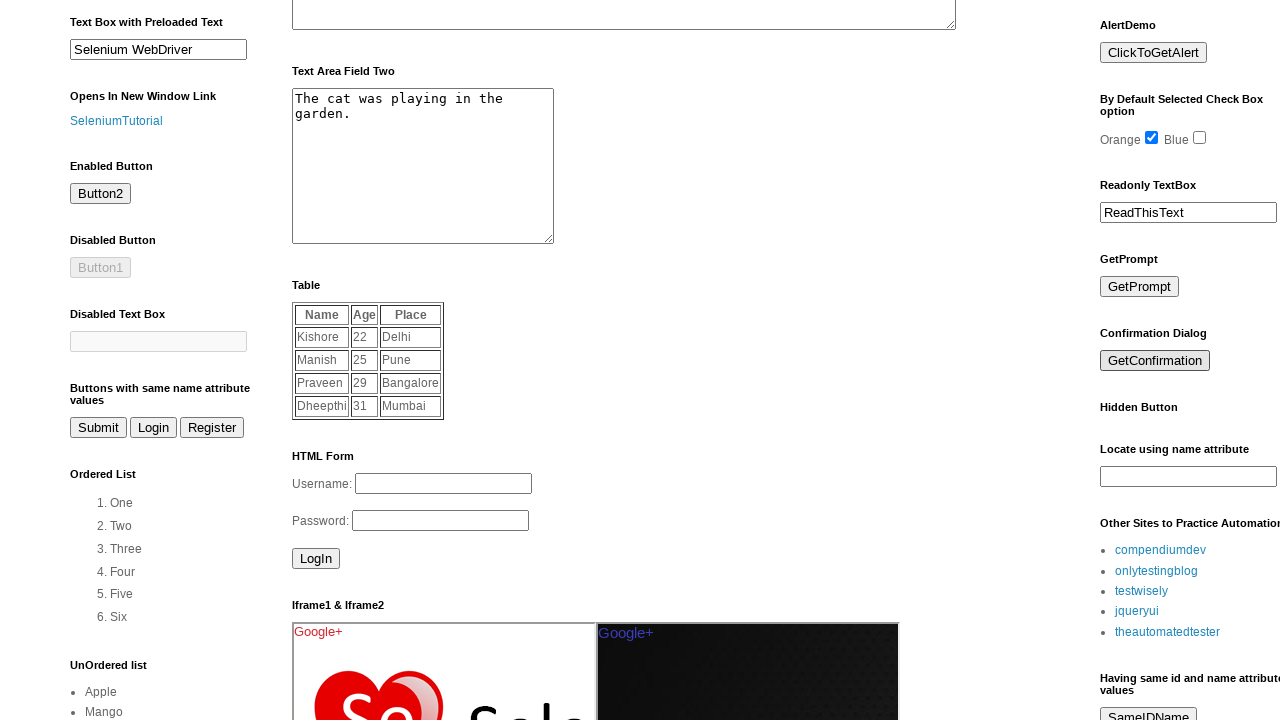

Waited for alert dialog to be handled
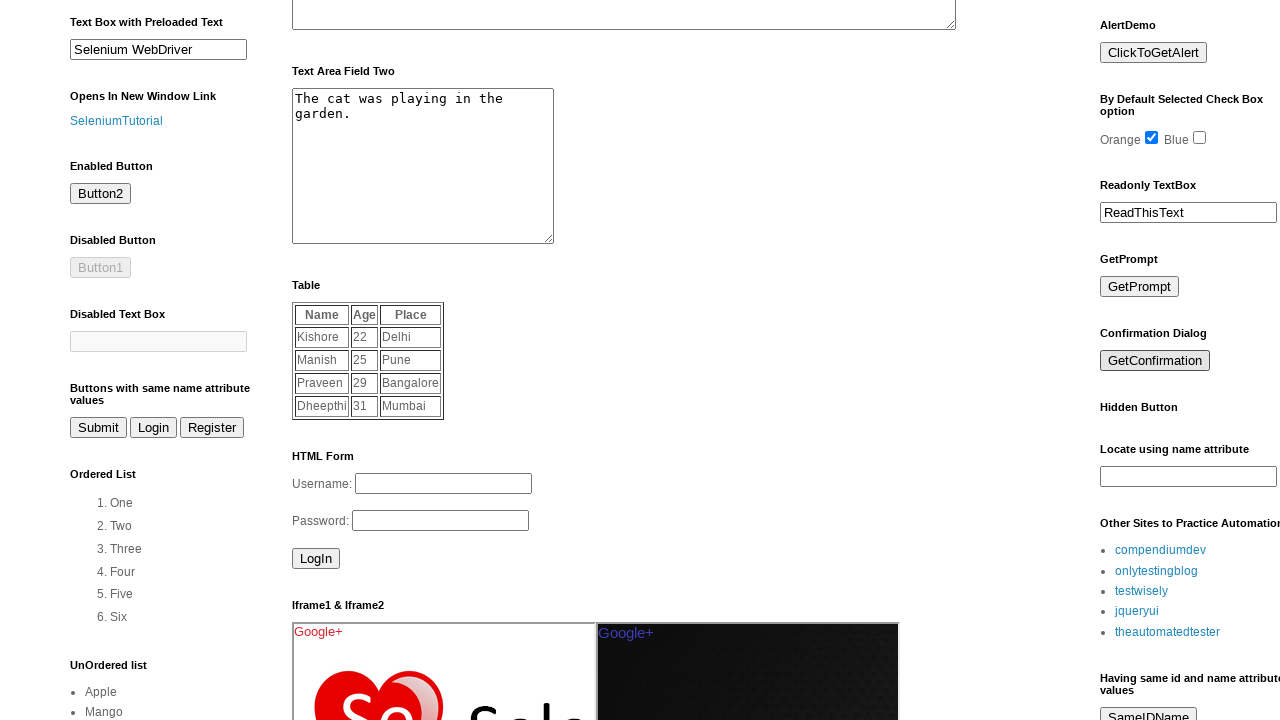

Entered 'hello ' into textarea field on #ta1
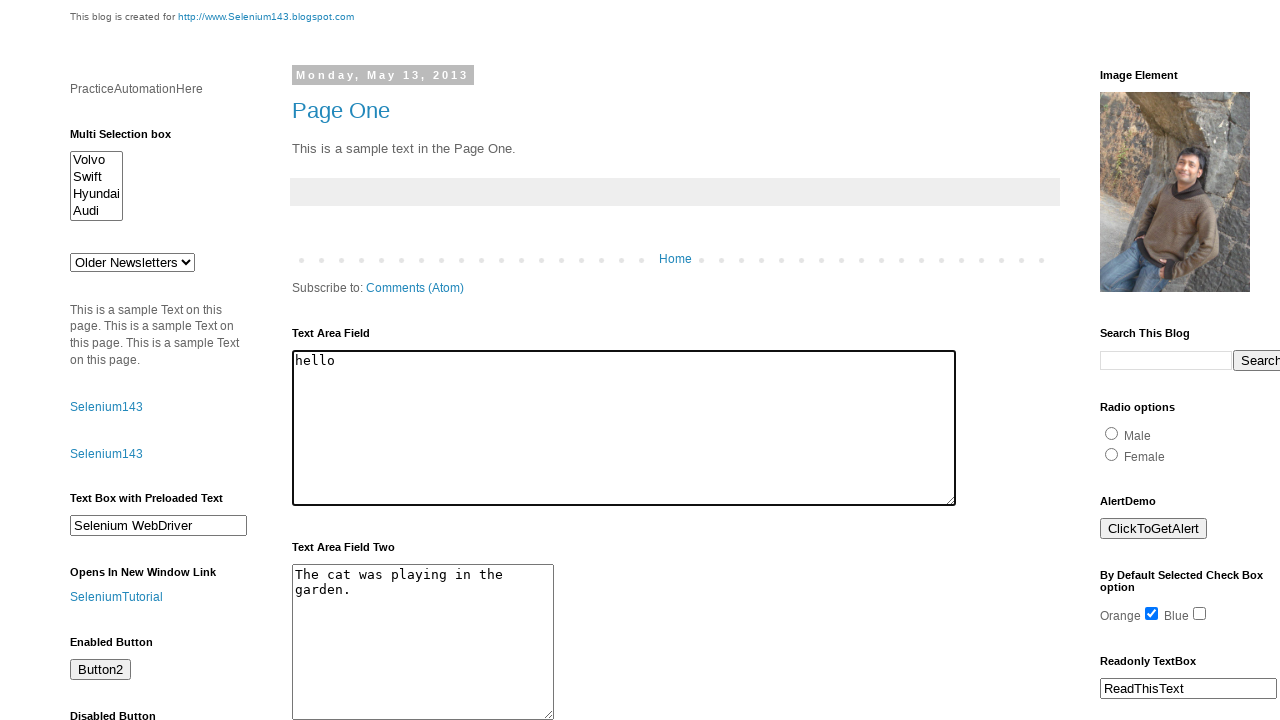

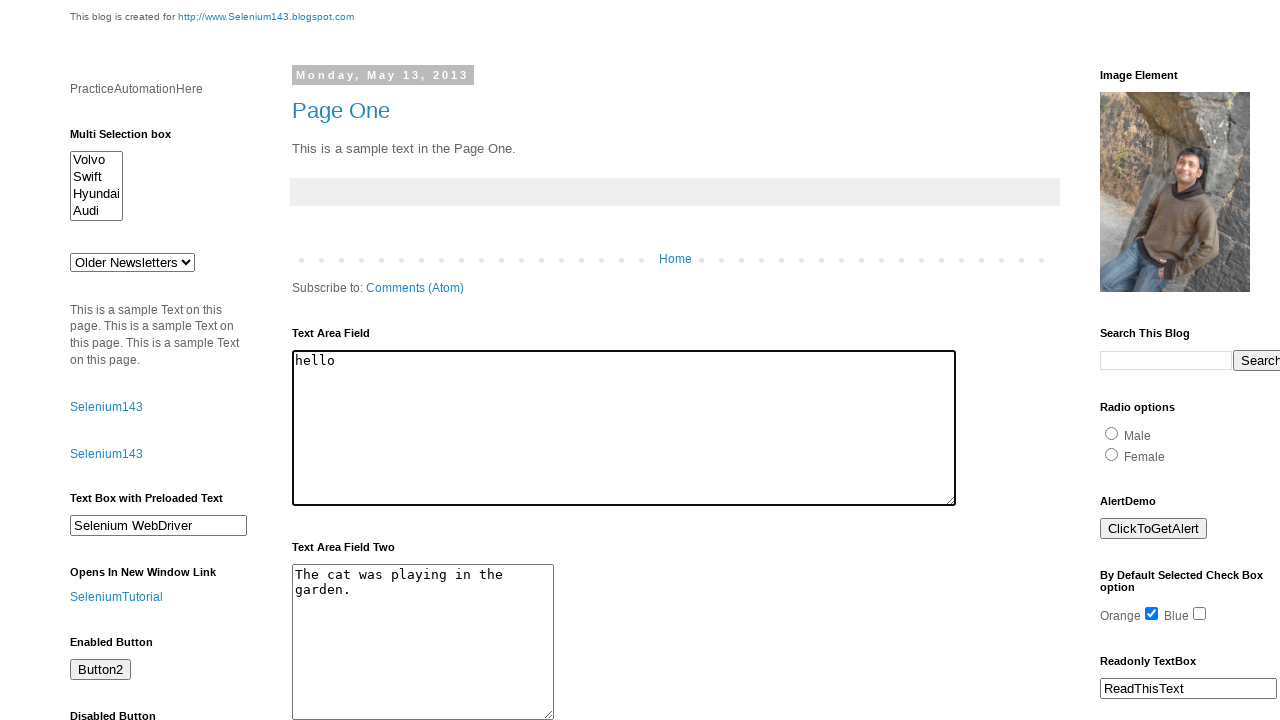